Tests iframe interaction by switching to an iframe, clearing and entering text in an editor, then switching back to the main page

Starting URL: https://the-internet.herokuapp.com/iframe

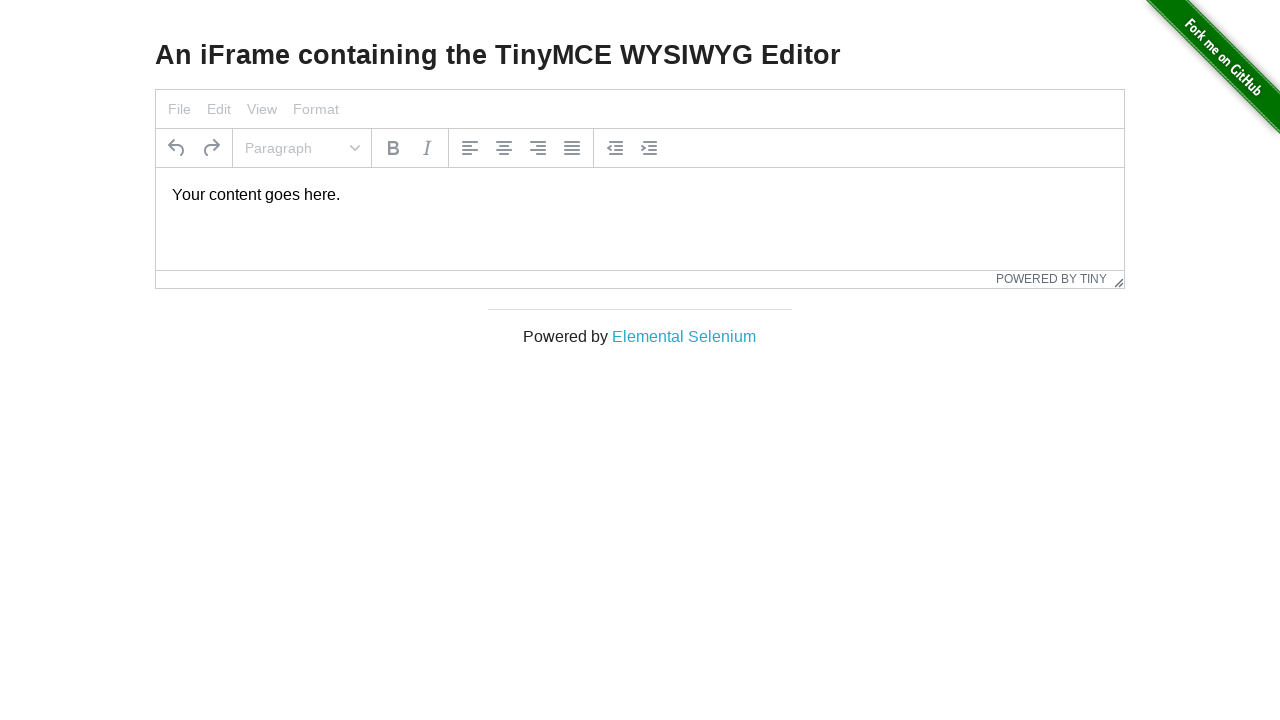

Located iframe on the page
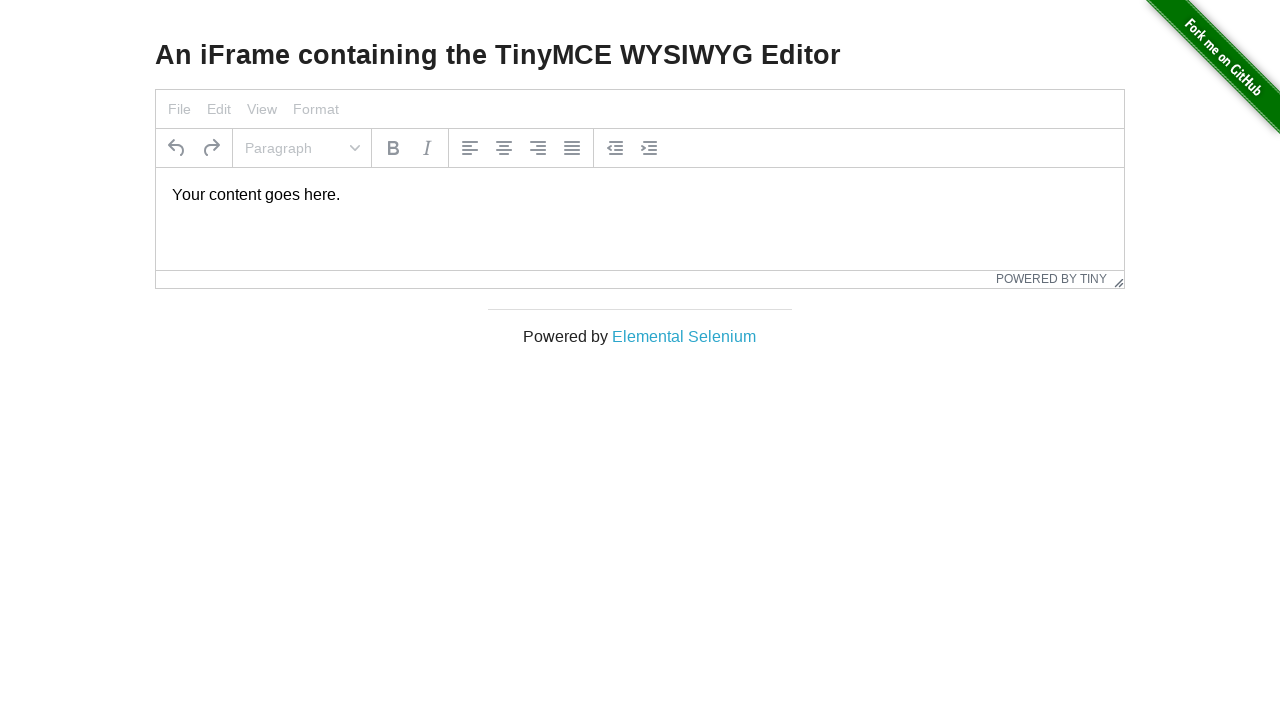

Located editor element inside iframe
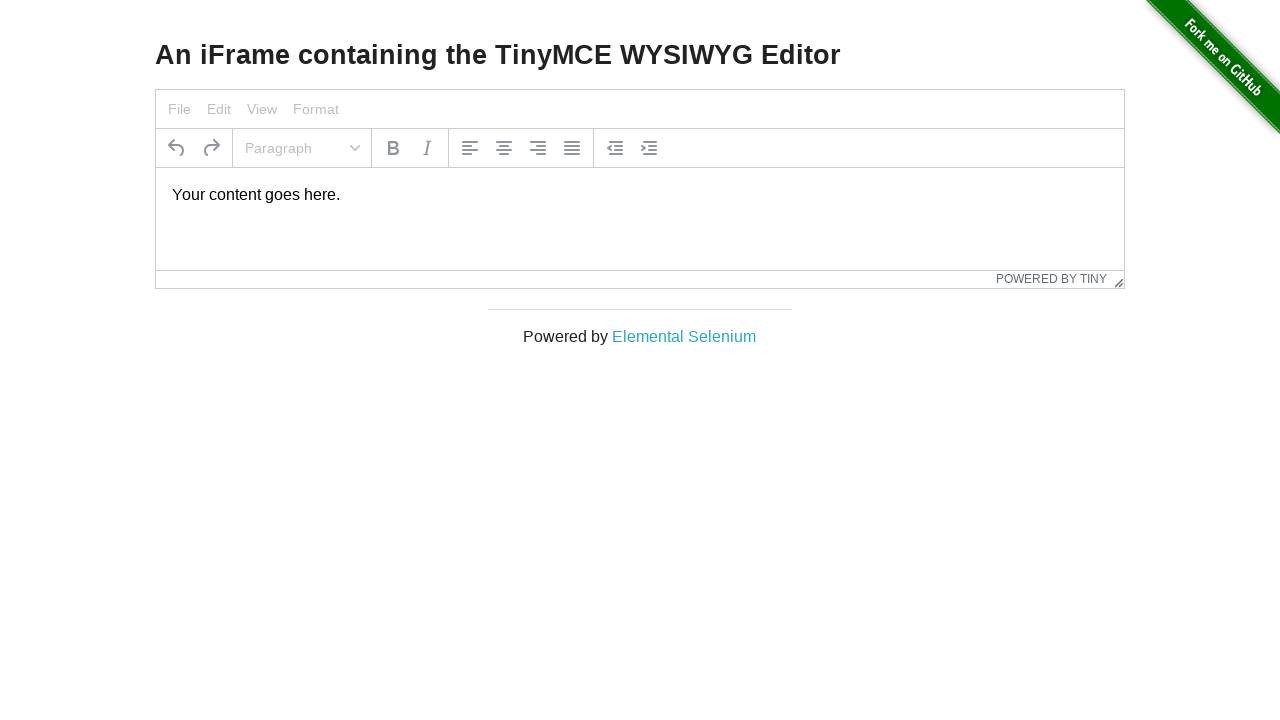

Clicked on editor element at (640, 195) on xpath=//iframe >> internal:control=enter-frame >> xpath=//p
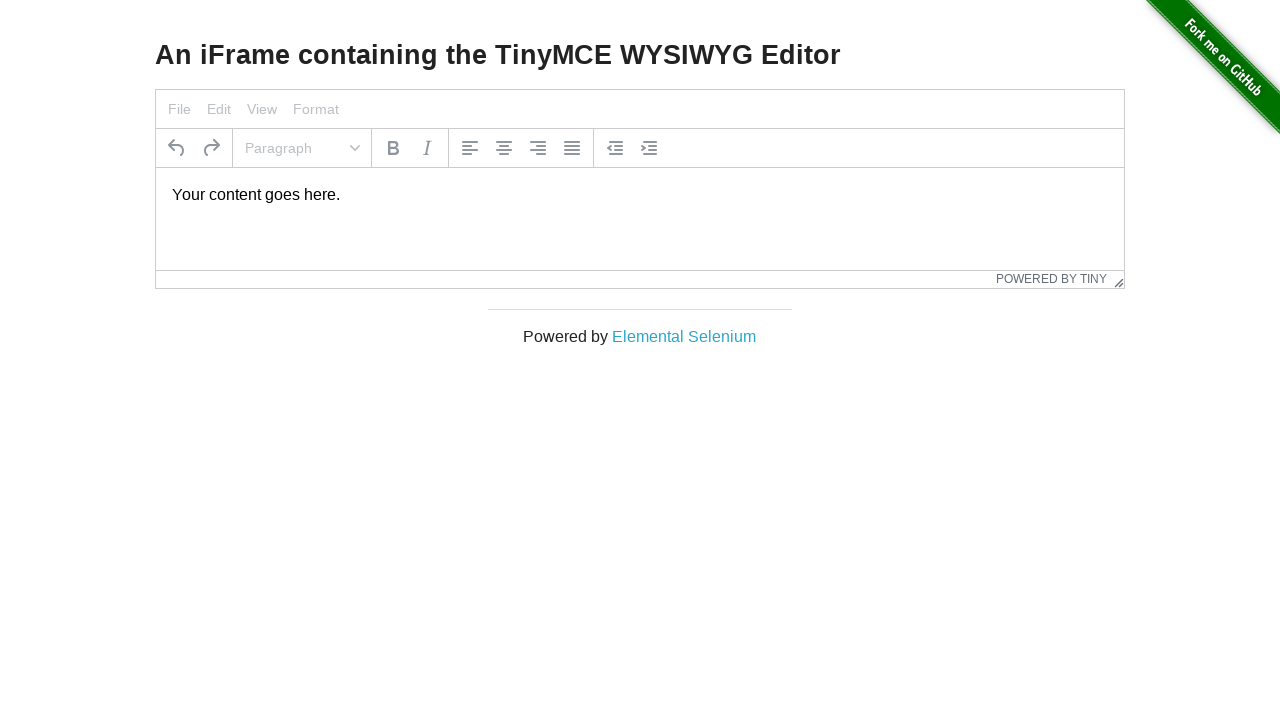

Selected all text in editor with Ctrl+A on xpath=//iframe >> internal:control=enter-frame >> xpath=//p
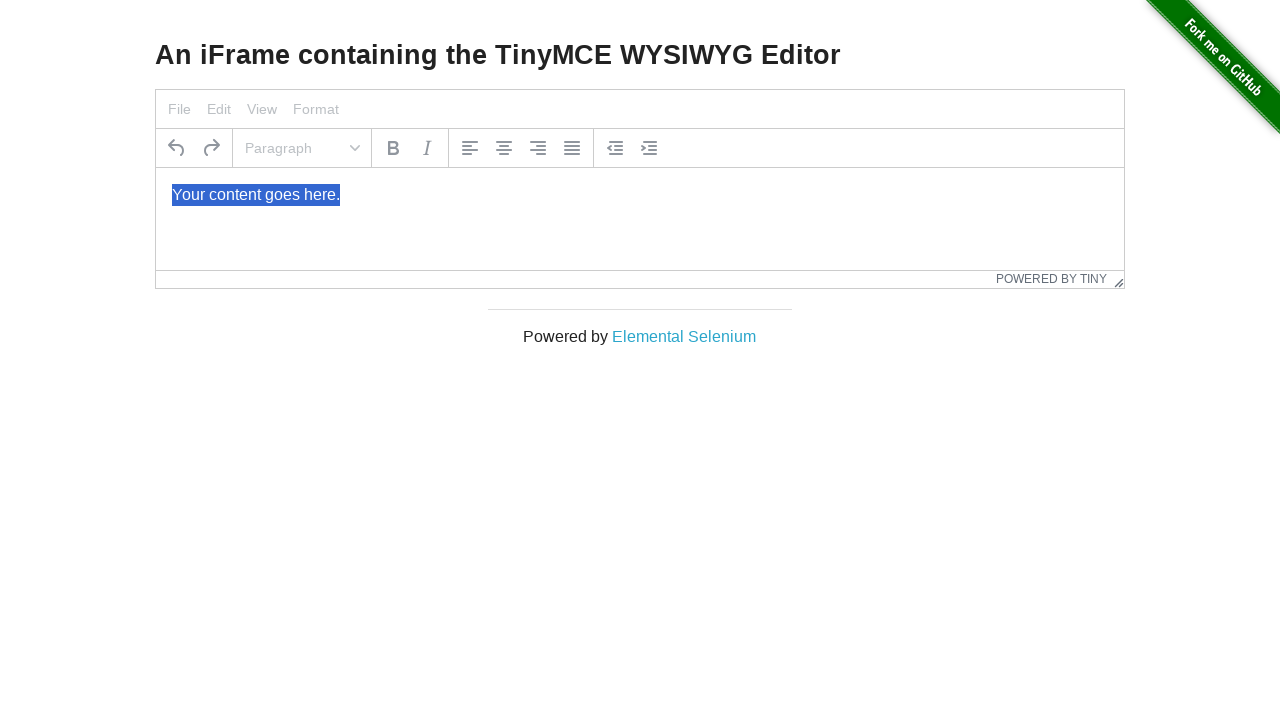

Deleted all text from editor on xpath=//iframe >> internal:control=enter-frame >> xpath=//p
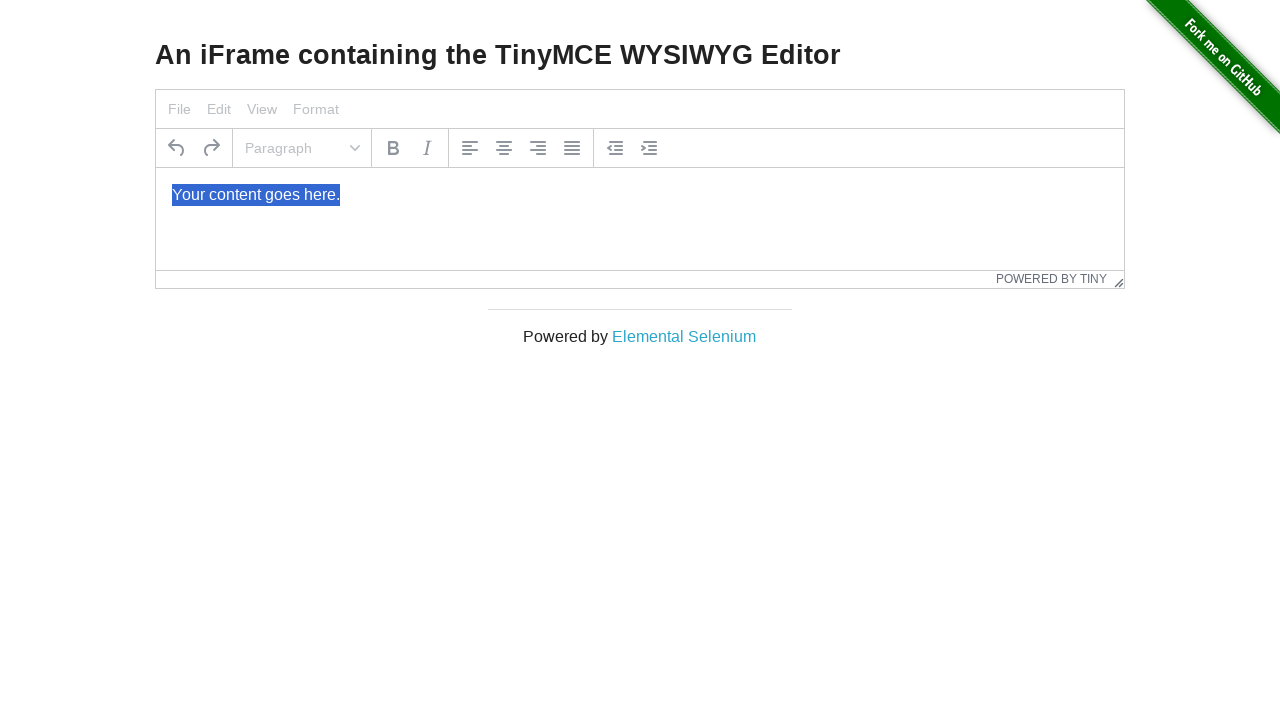

Typed 'Hello World!' into the editor on xpath=//iframe >> internal:control=enter-frame >> xpath=//p
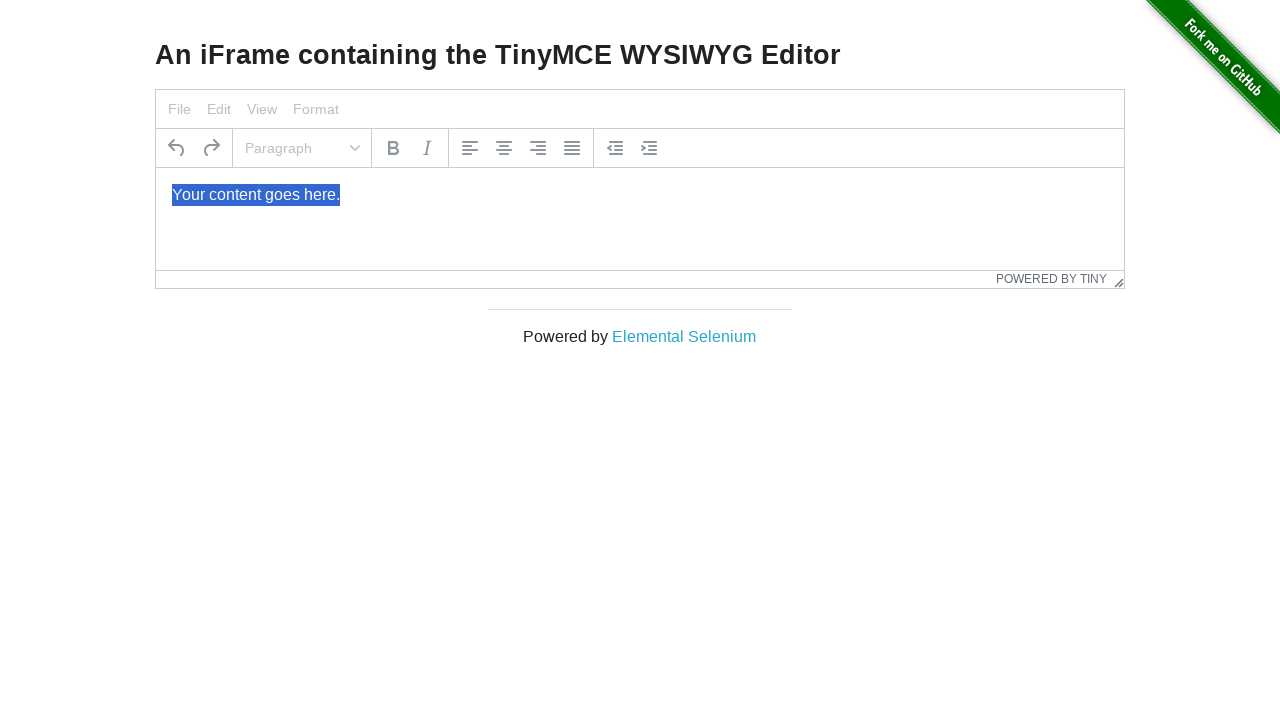

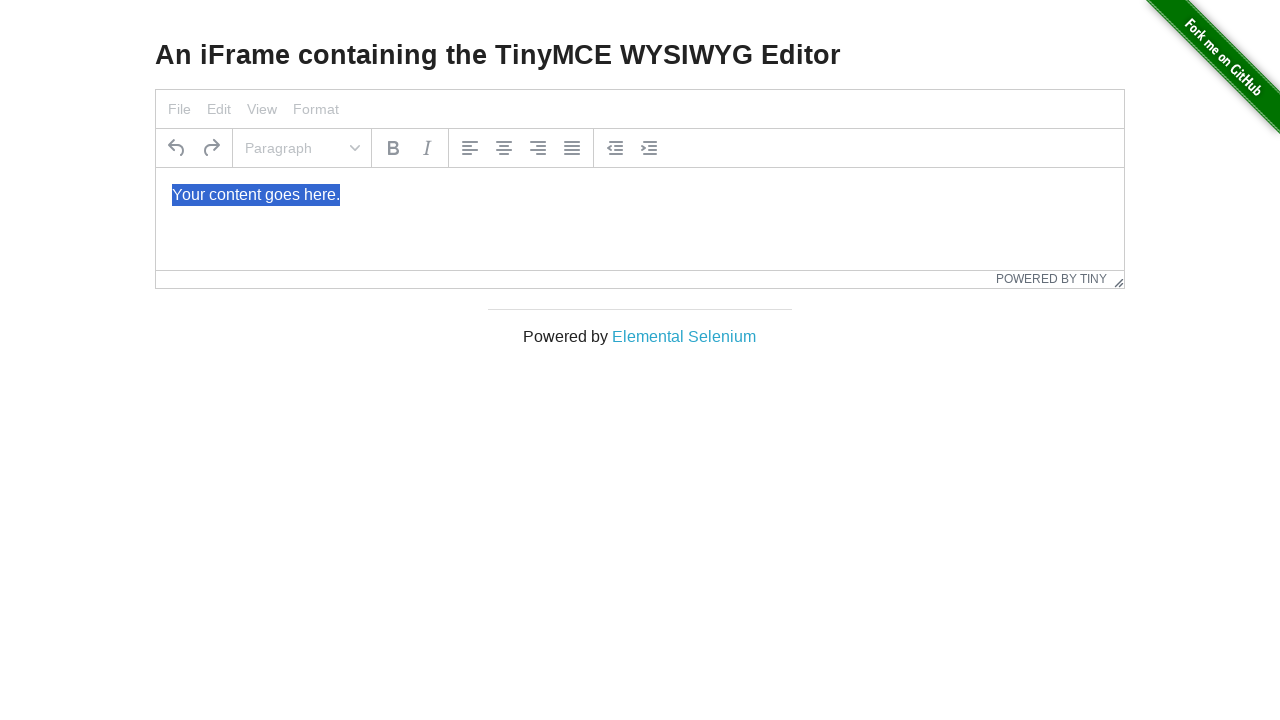